Fills out a contact form on a test automation practice site with name, email, phone, and address information

Starting URL: https://testautomationpractice.blogspot.com/

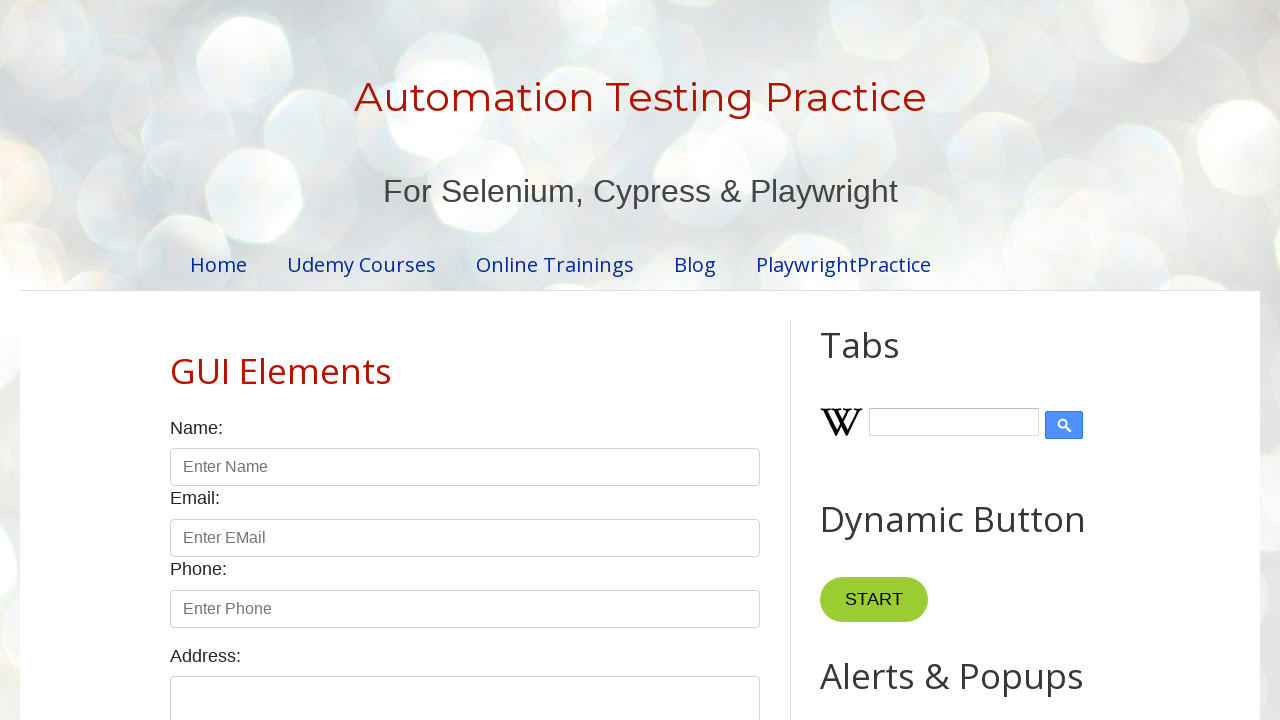

Waited for page to load (domcontentloaded state)
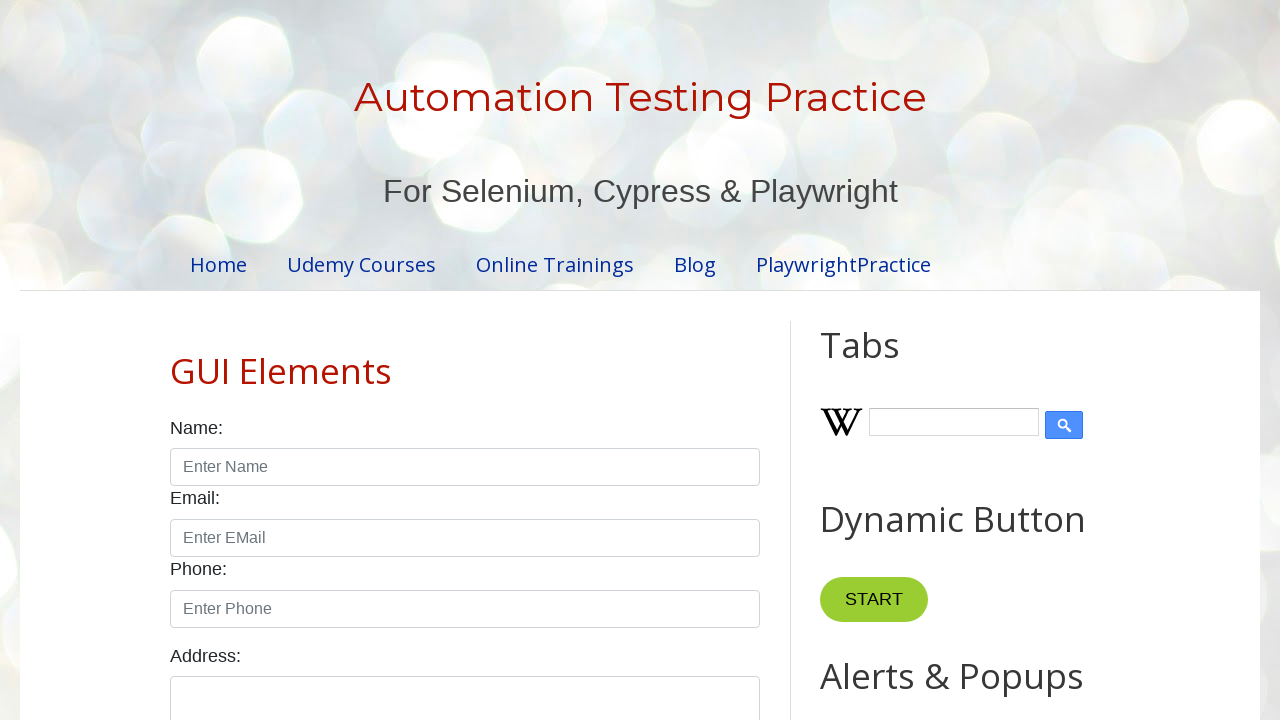

Filled name field with 'TestUser456' on #name
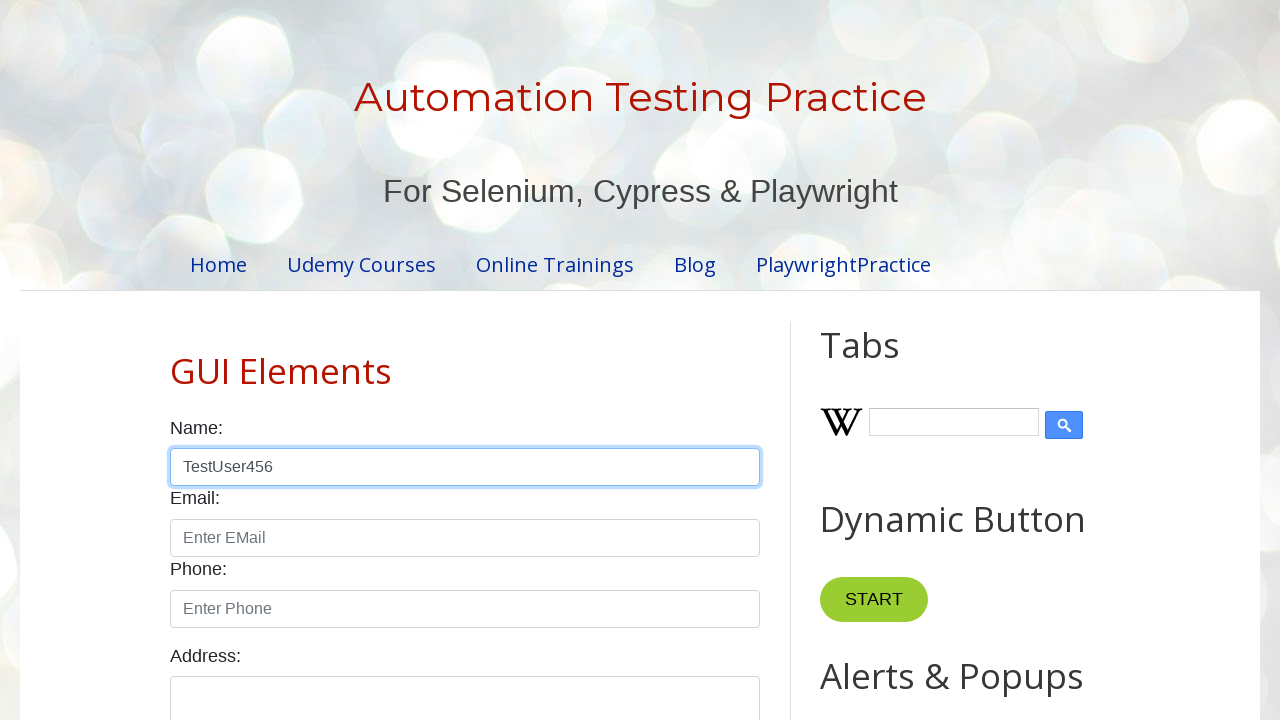

Filled email field with 'testuser456@example.com' on #email
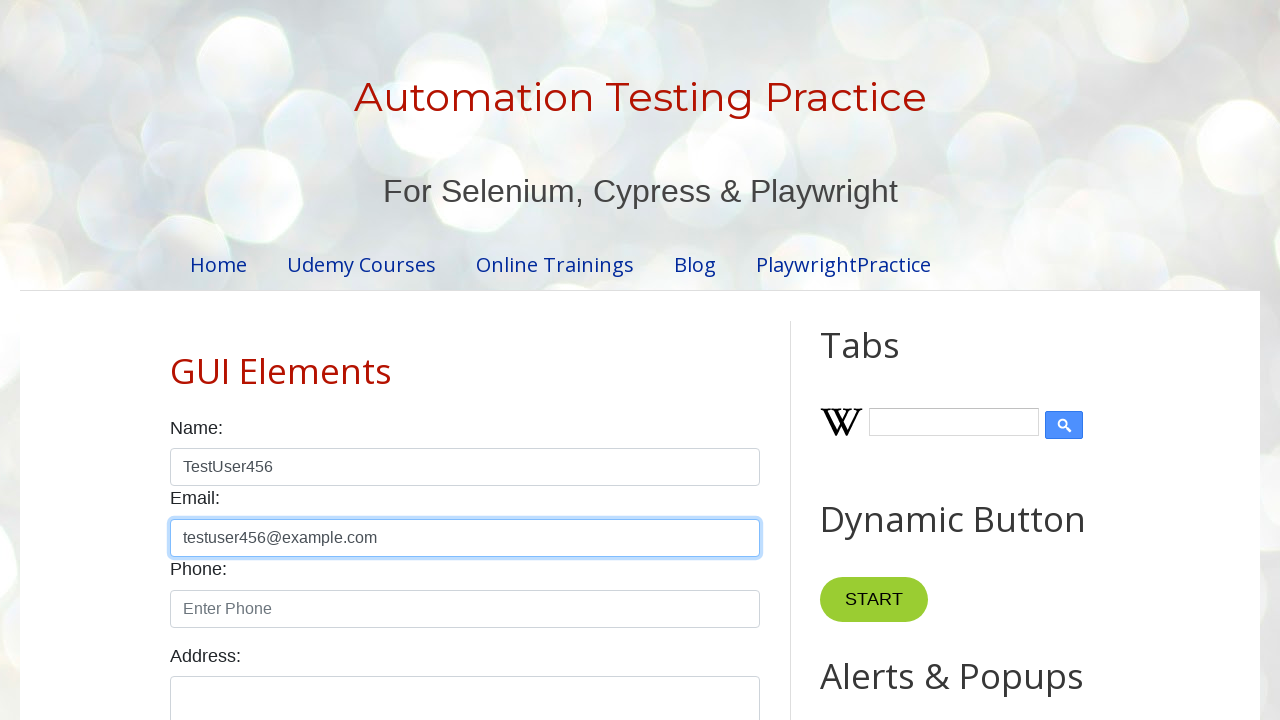

Filled phone field with '9876543210' on #phone
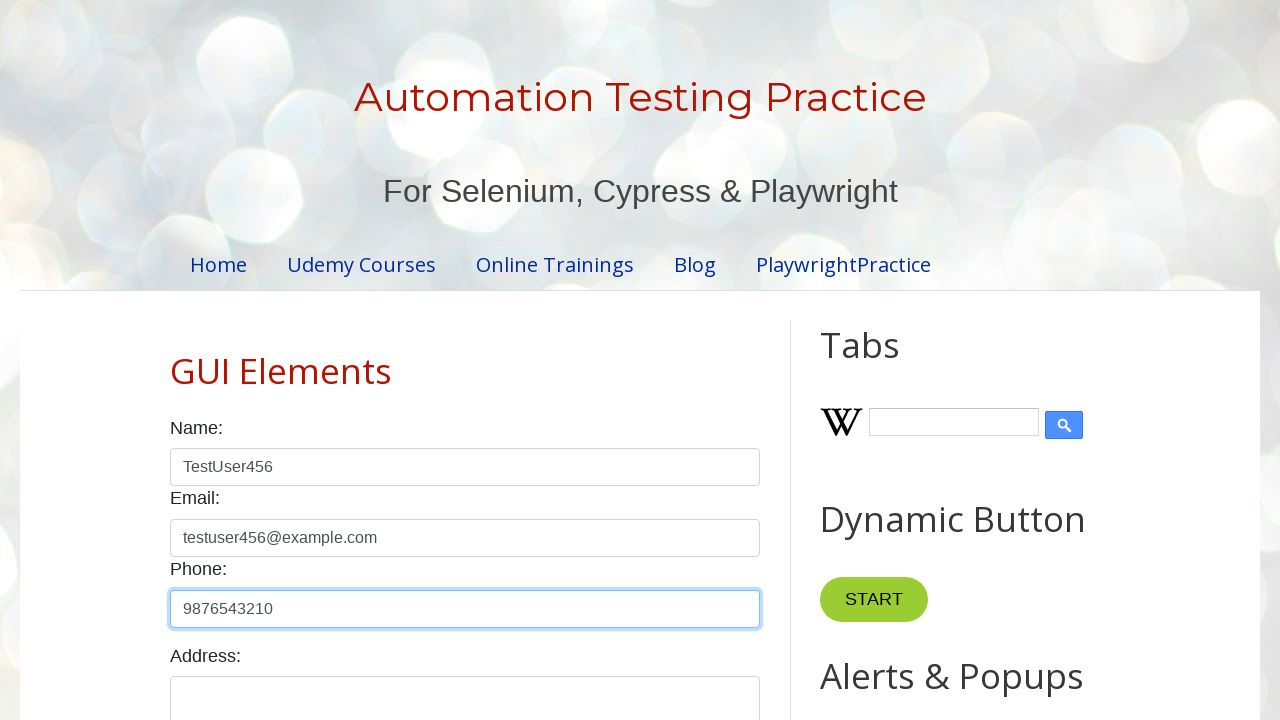

Filled address field with '123 Test Street, Test City' on #textarea
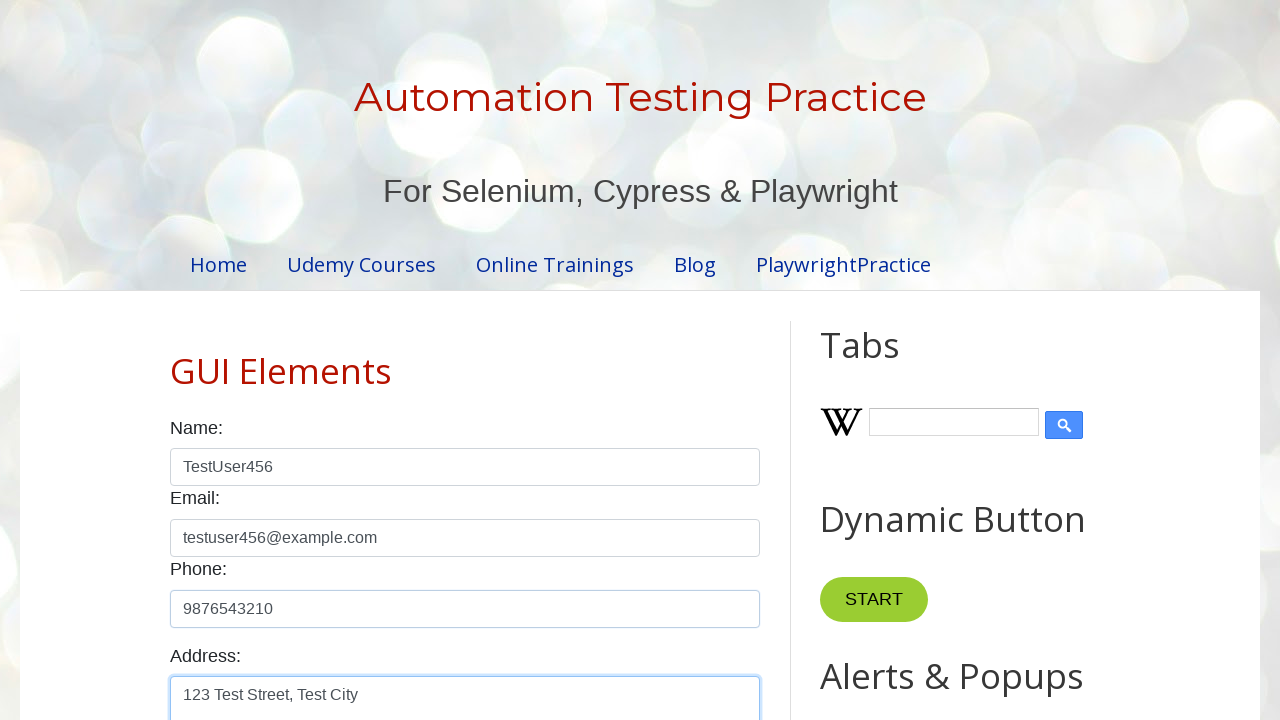

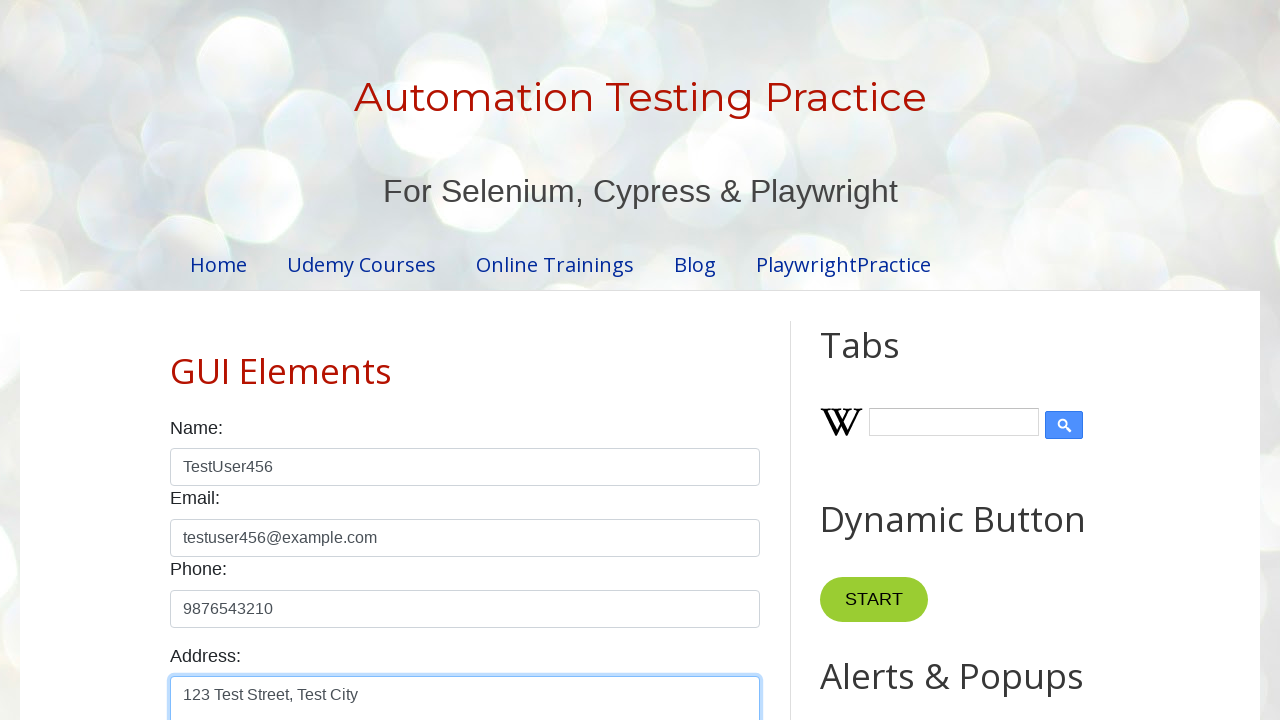